Tests checking the first checkbox when it is initially unchecked and verifies it becomes checked

Starting URL: https://the-internet.herokuapp.com/checkboxes

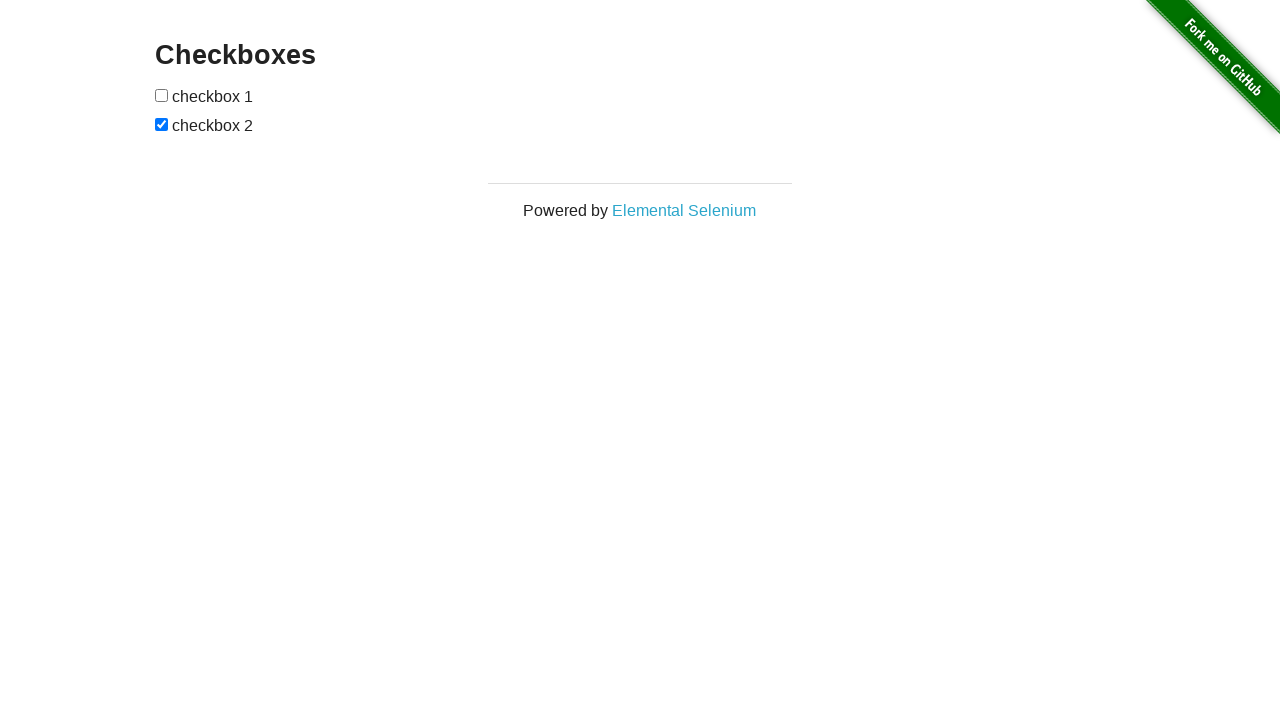

Navigated to checkboxes page
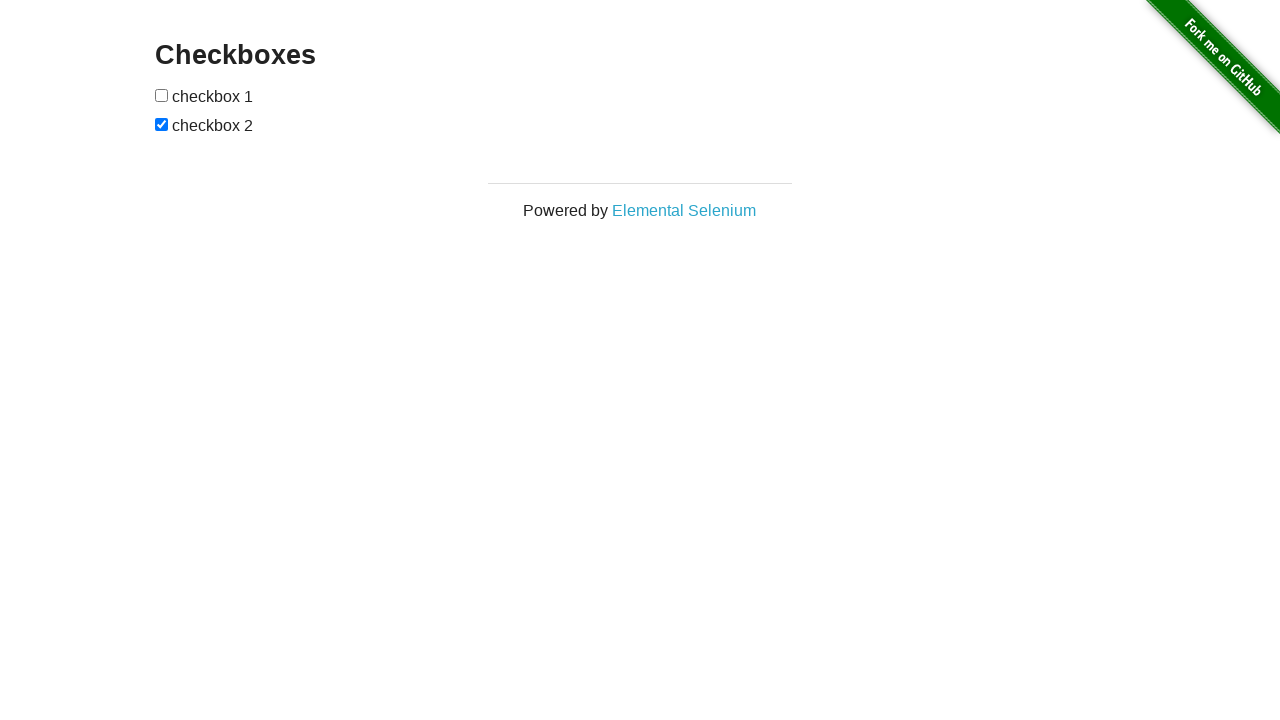

Located first checkbox element
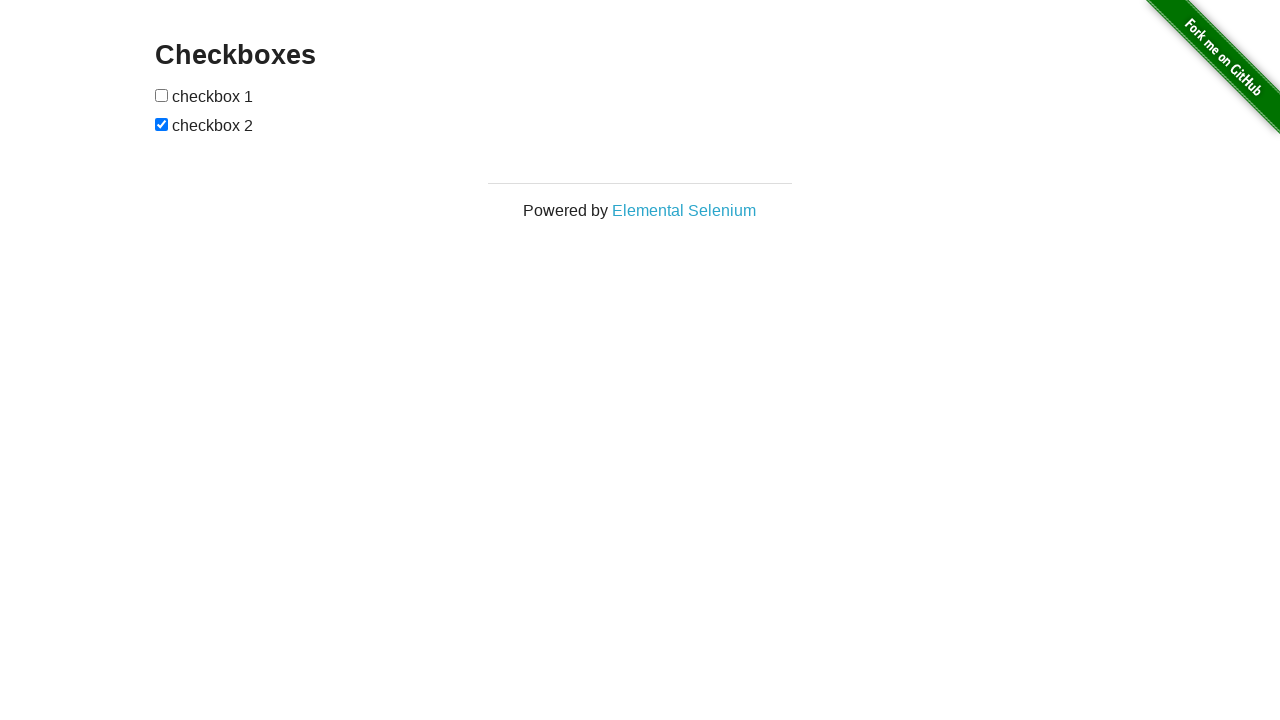

Verified first checkbox is unchecked
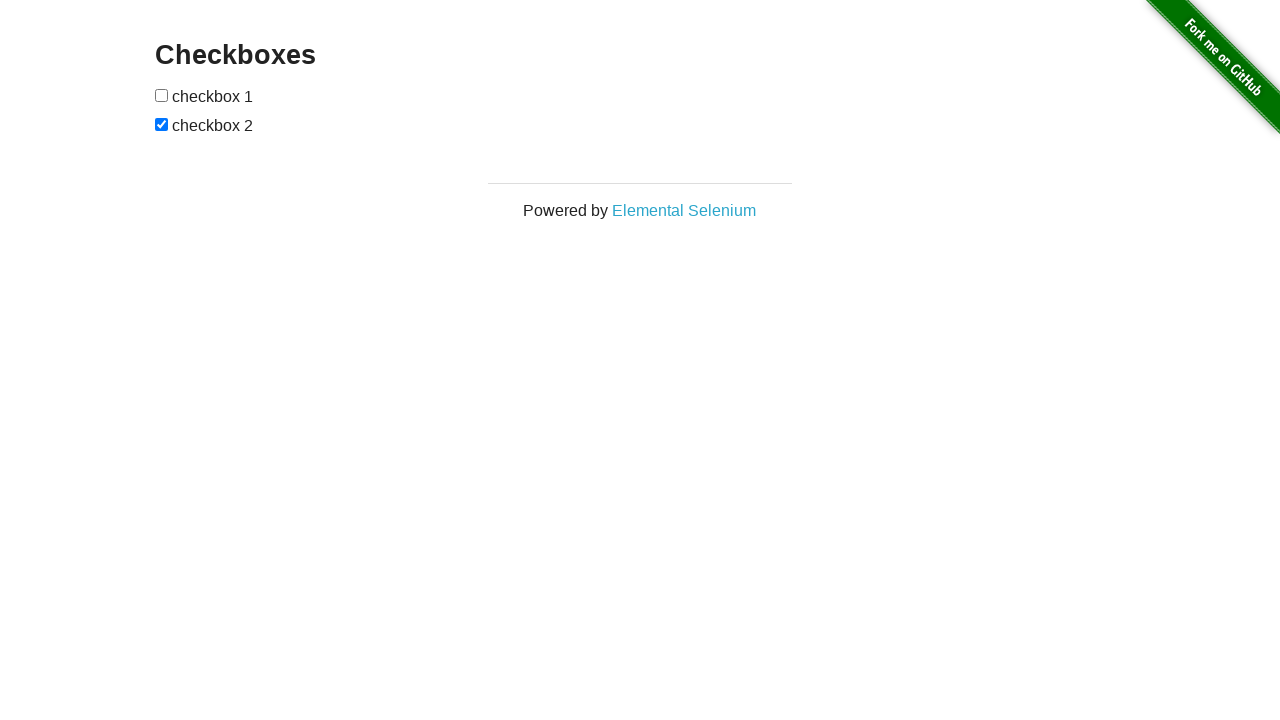

Checked the first checkbox at (162, 95) on input[type='checkbox'] >> nth=0
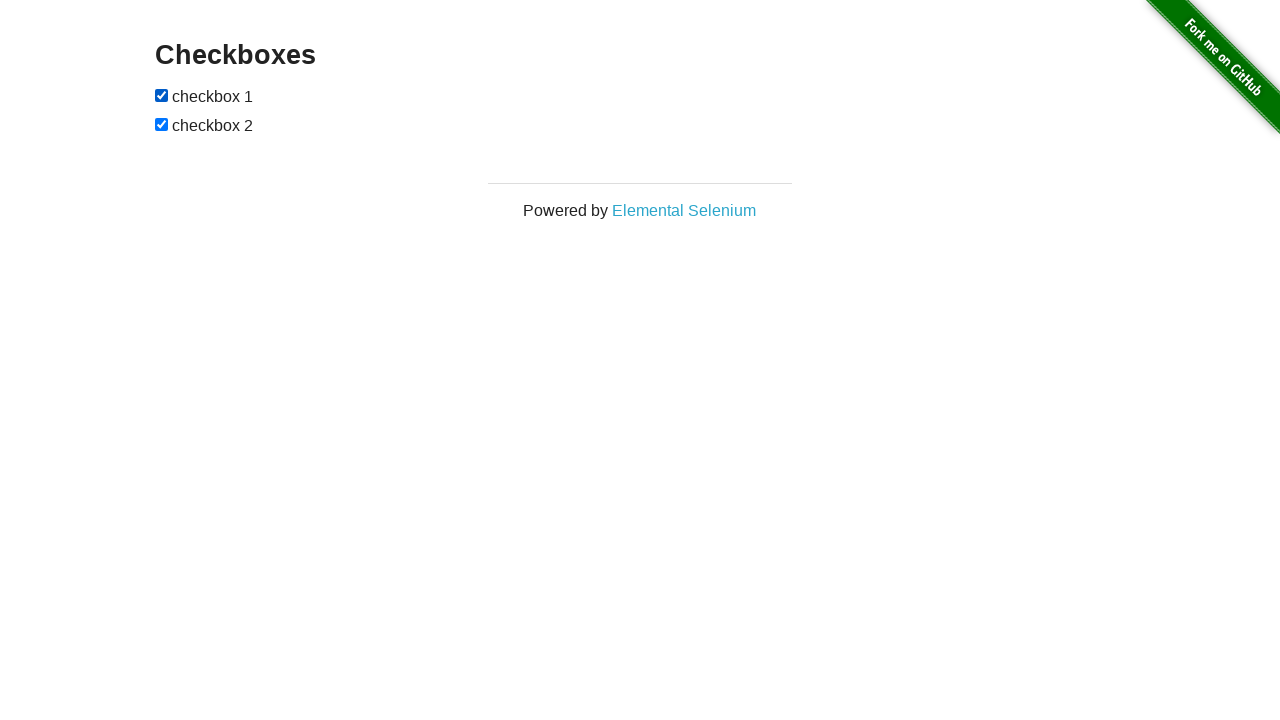

Verified first checkbox is now checked
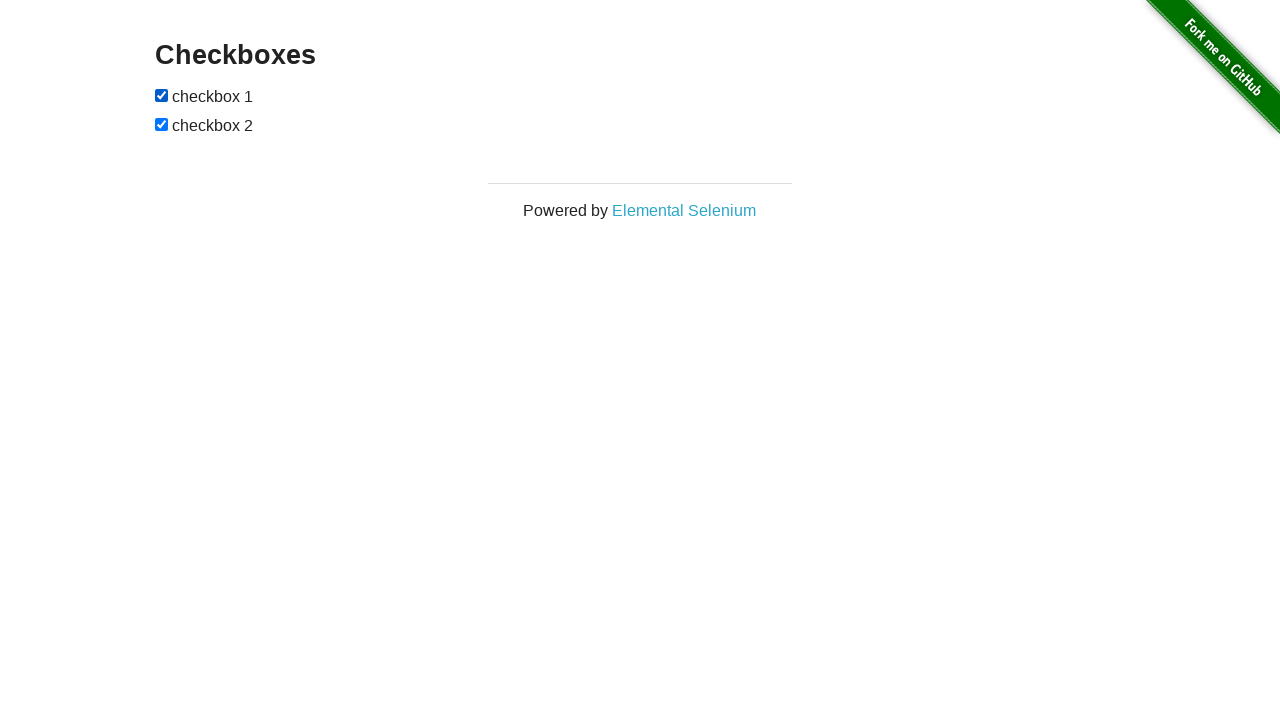

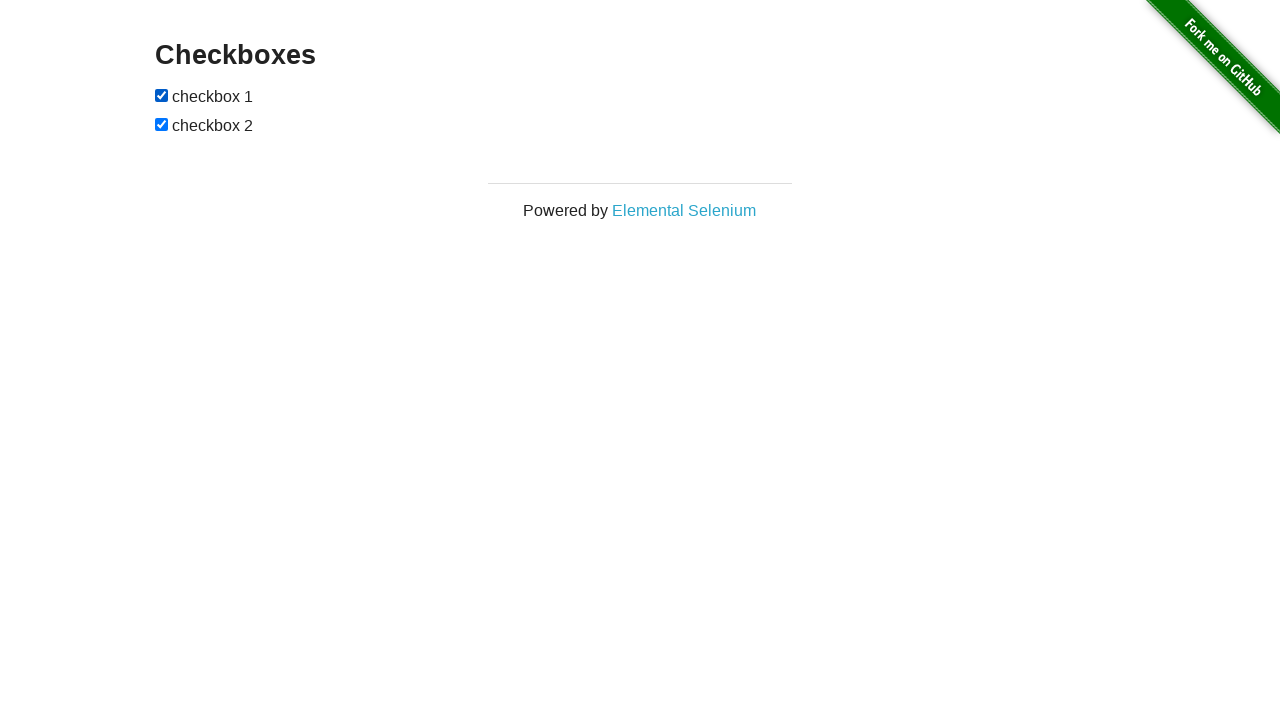